Tests keyboard navigation actions by performing page down and page up key presses on the jQuery website

Starting URL: https://www.jquery.com/

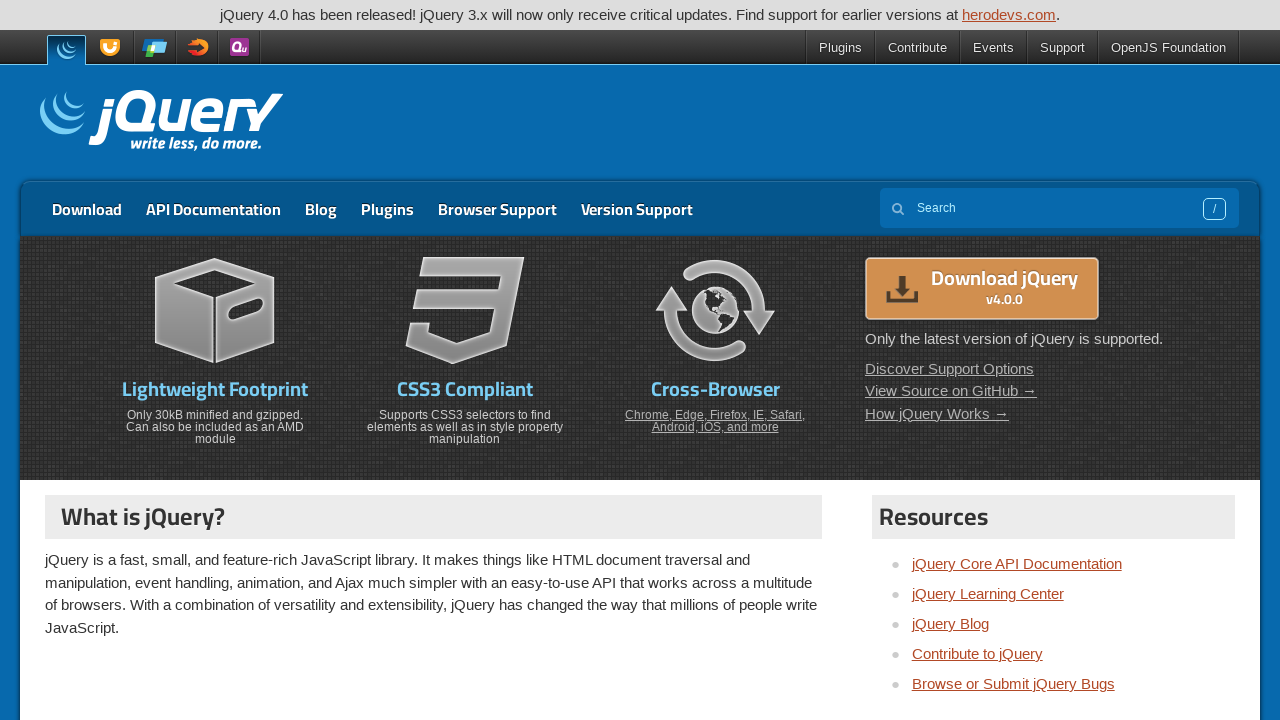

Navigated to jQuery website
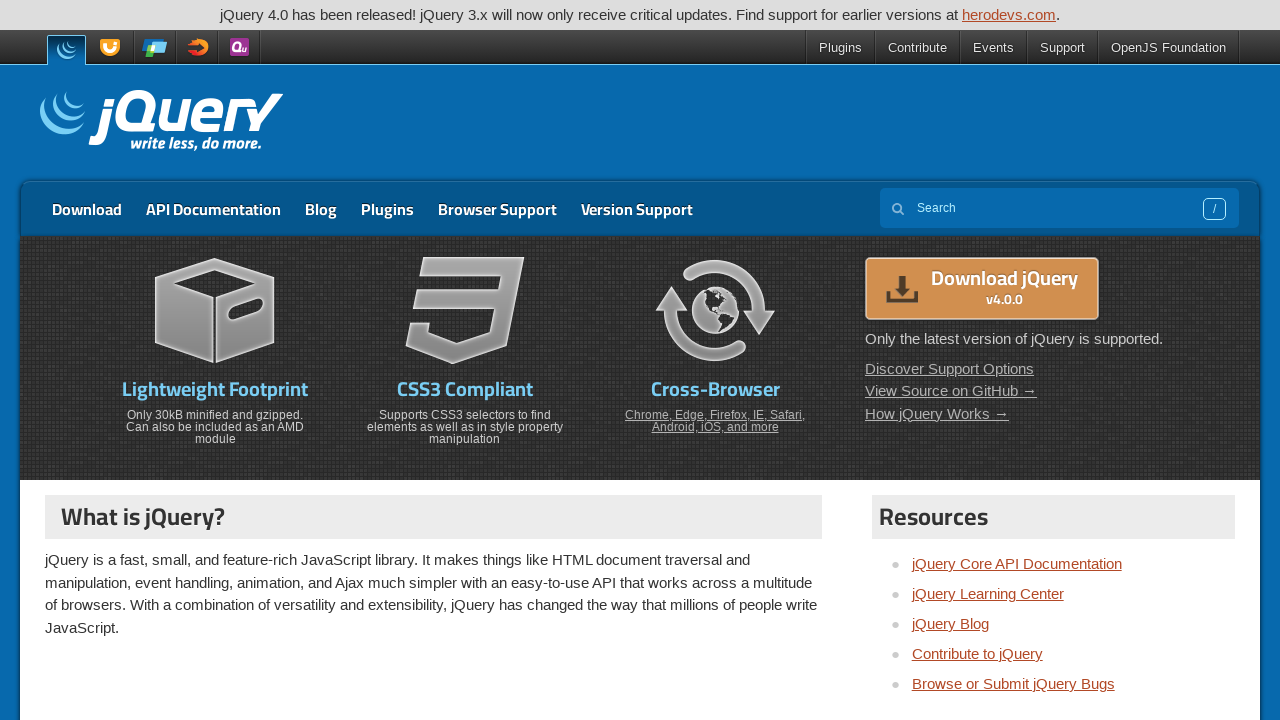

Pressed PageDown key to scroll down
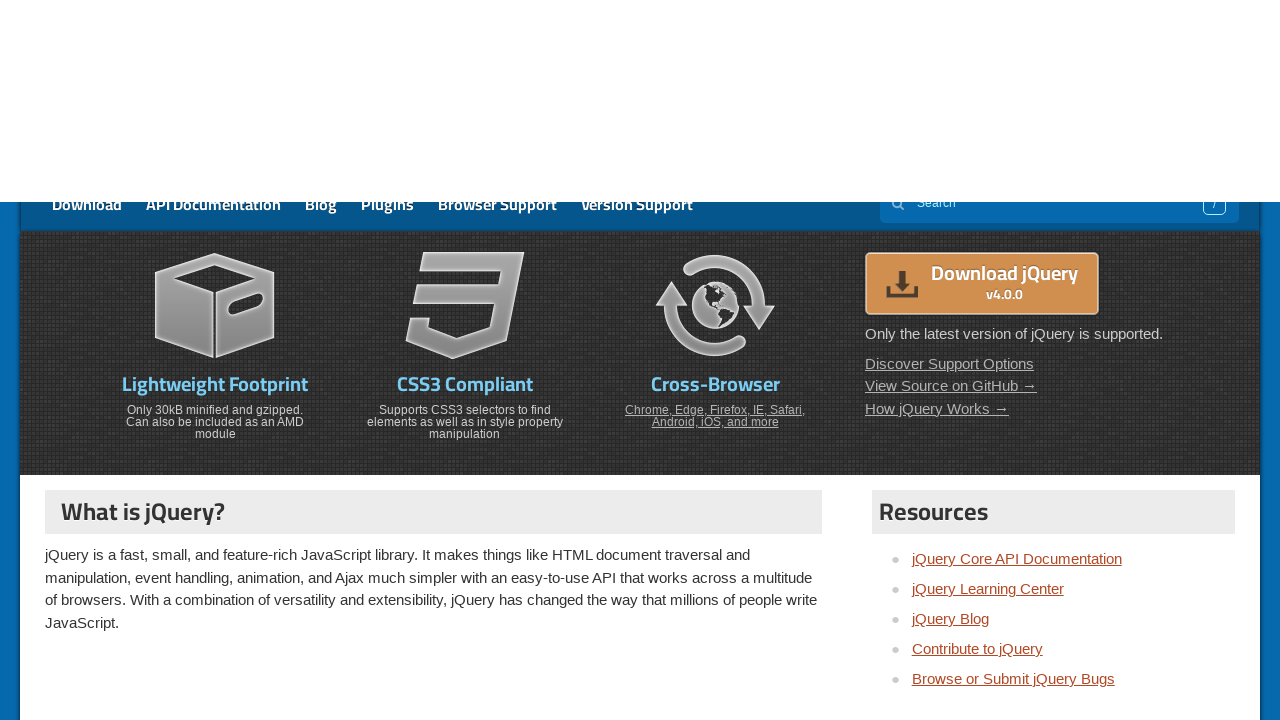

Waited 2 seconds for page down scroll effect
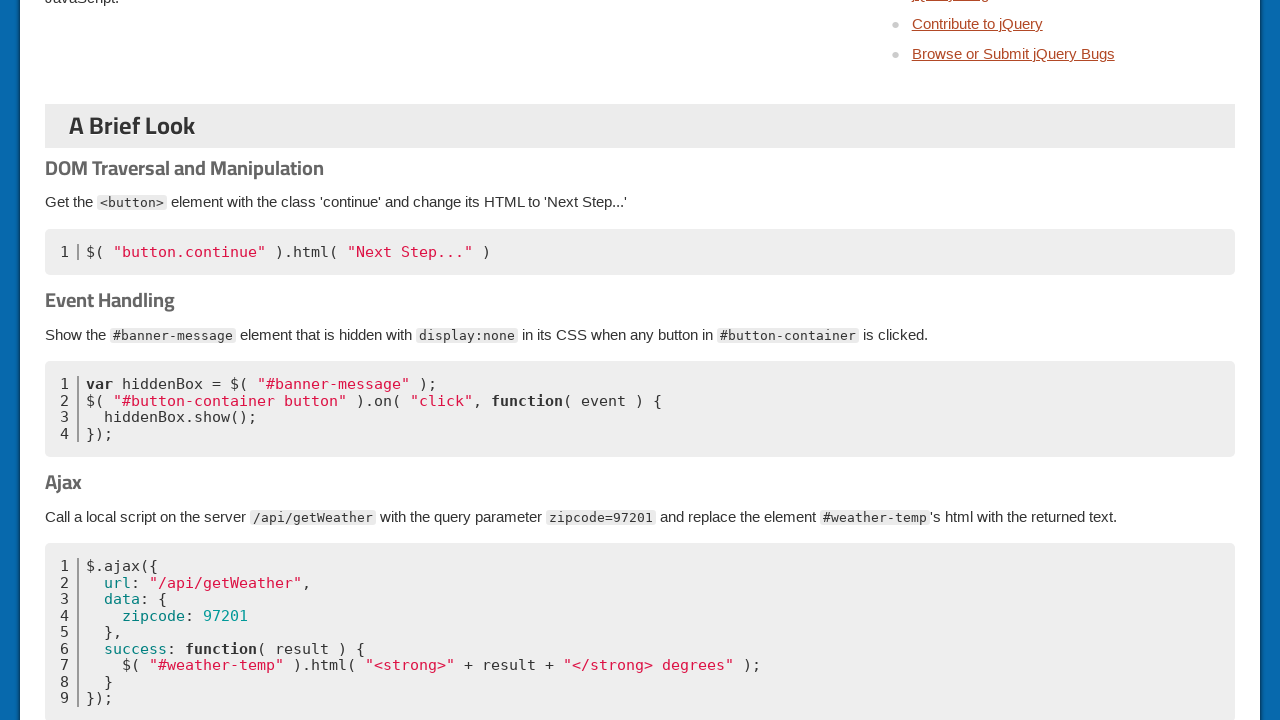

Pressed PageUp key to scroll up
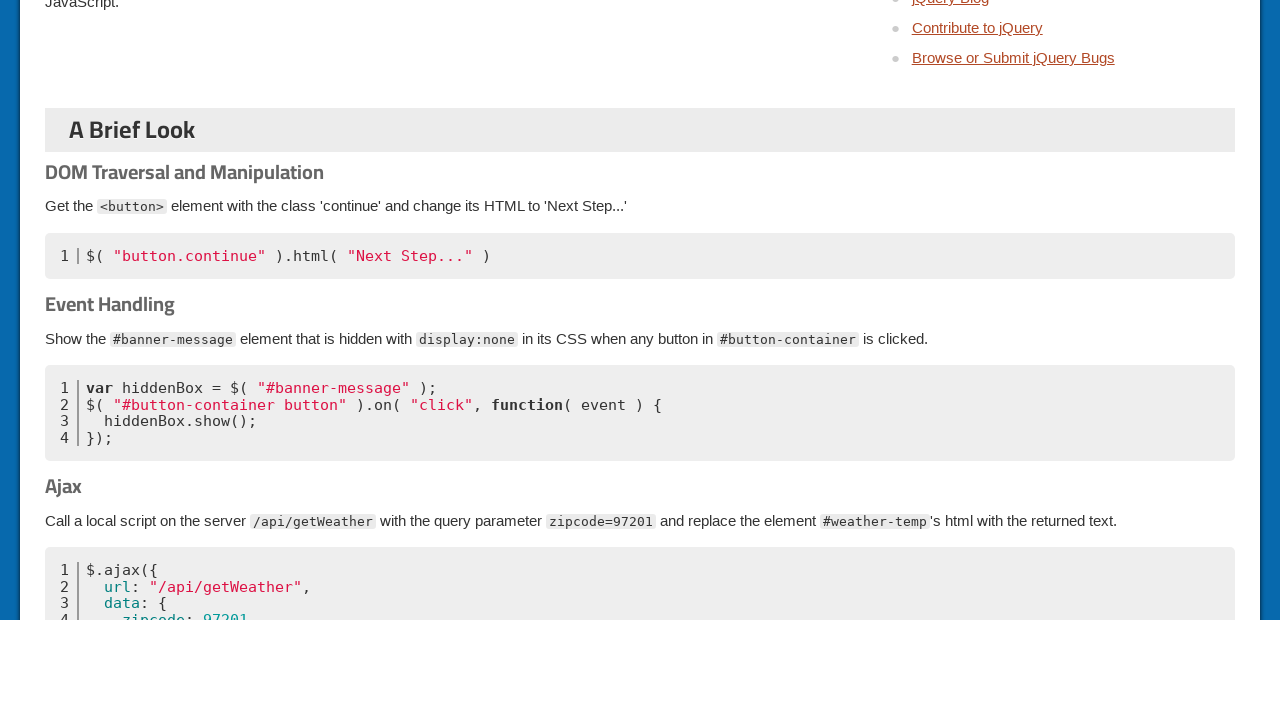

Waited 2 seconds for page up scroll effect
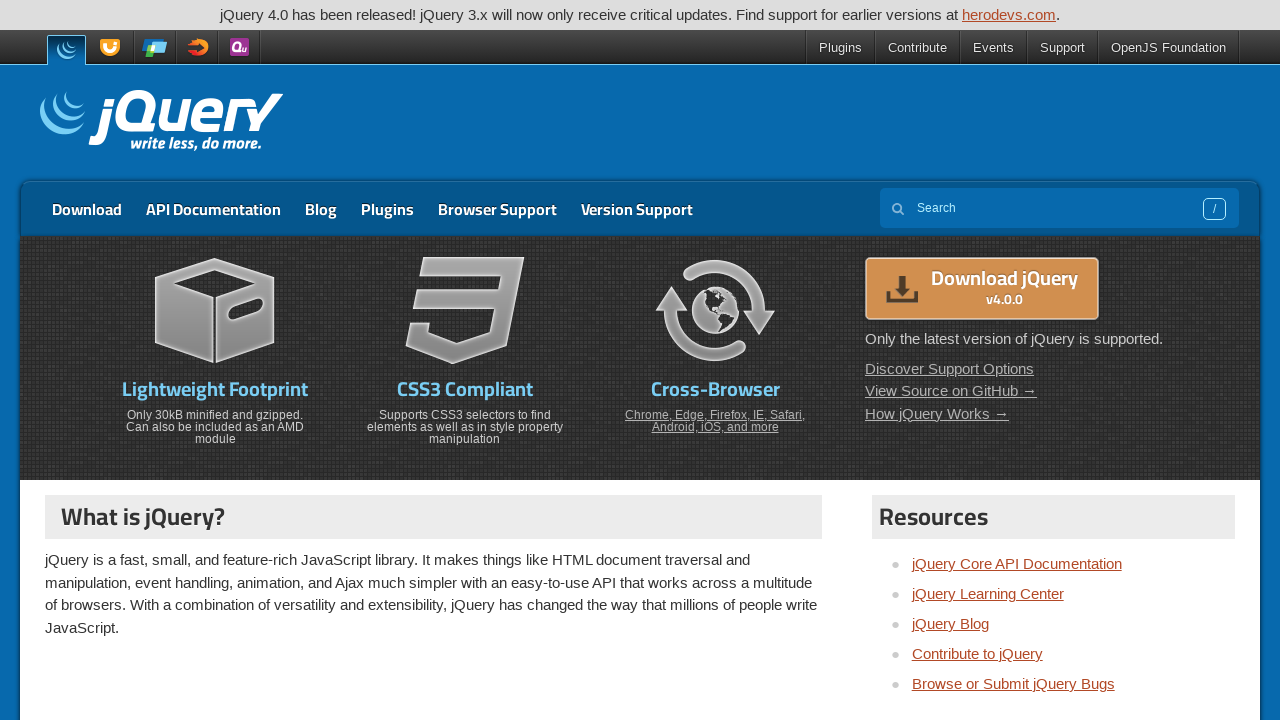

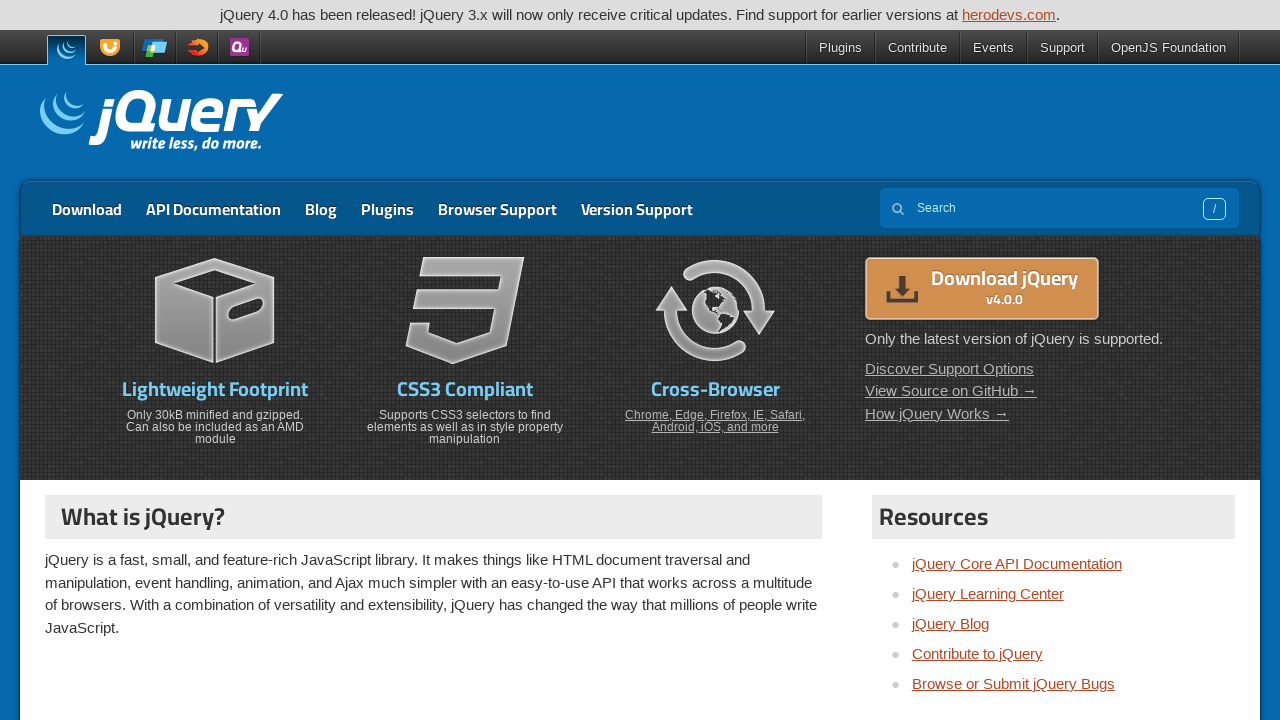